Tests drag-and-drop functionality on jQuery UI demo site by navigating to the droppable demo, switching to the iframe, and performing a drag-and-drop action from the draggable element to the droppable target.

Starting URL: https://jqueryui.com/

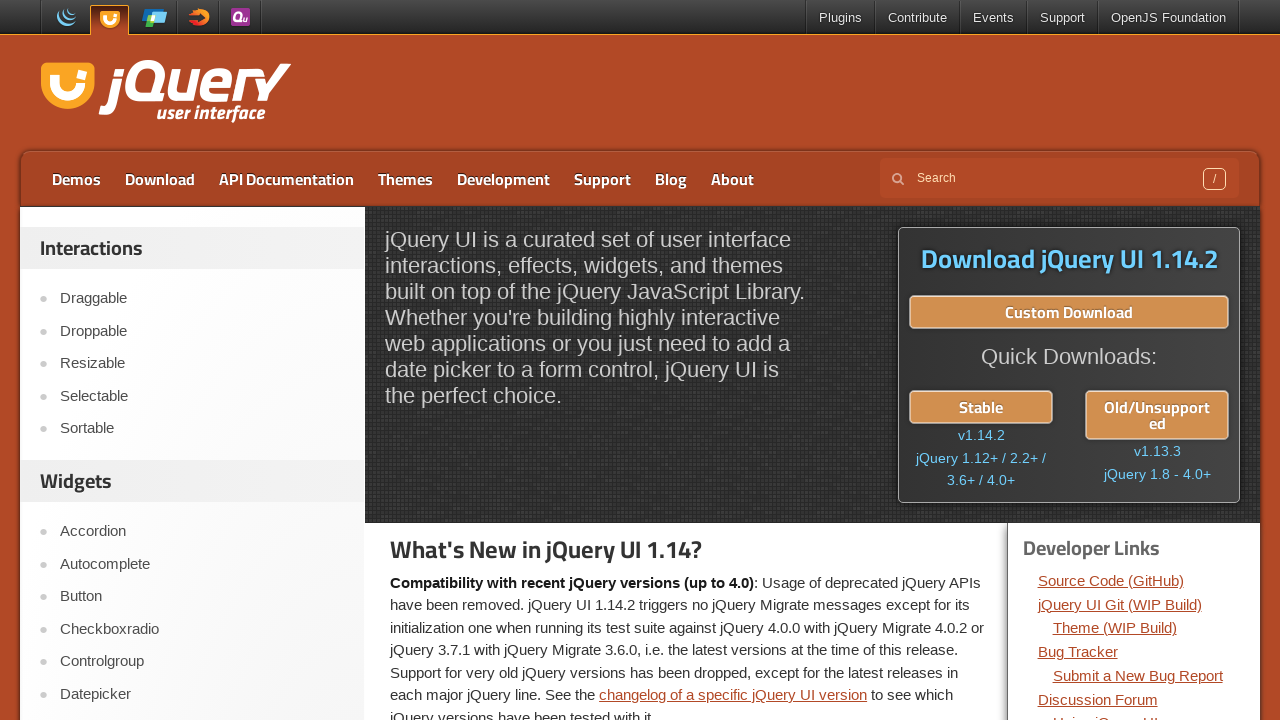

Clicked on Droppable link in navigation at (202, 331) on (//div[@id='content']/following-sibling::div//ul//li[2]/a)[1]
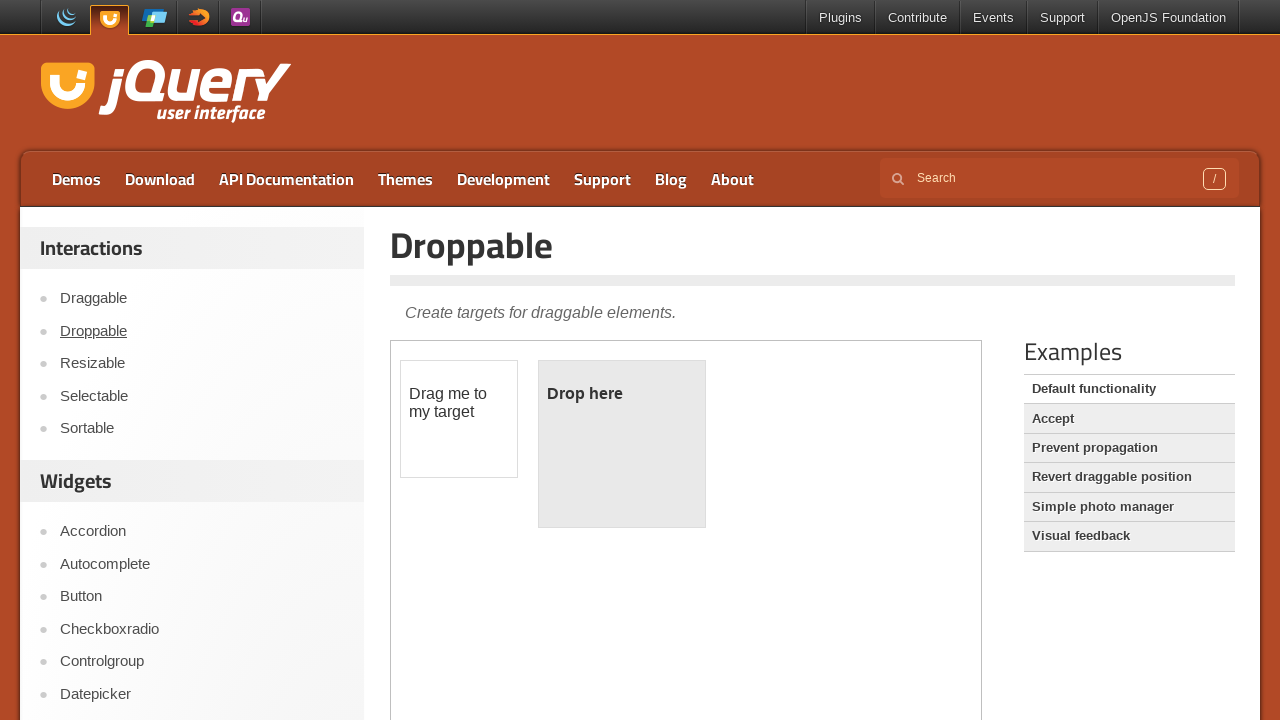

Located demo iframe
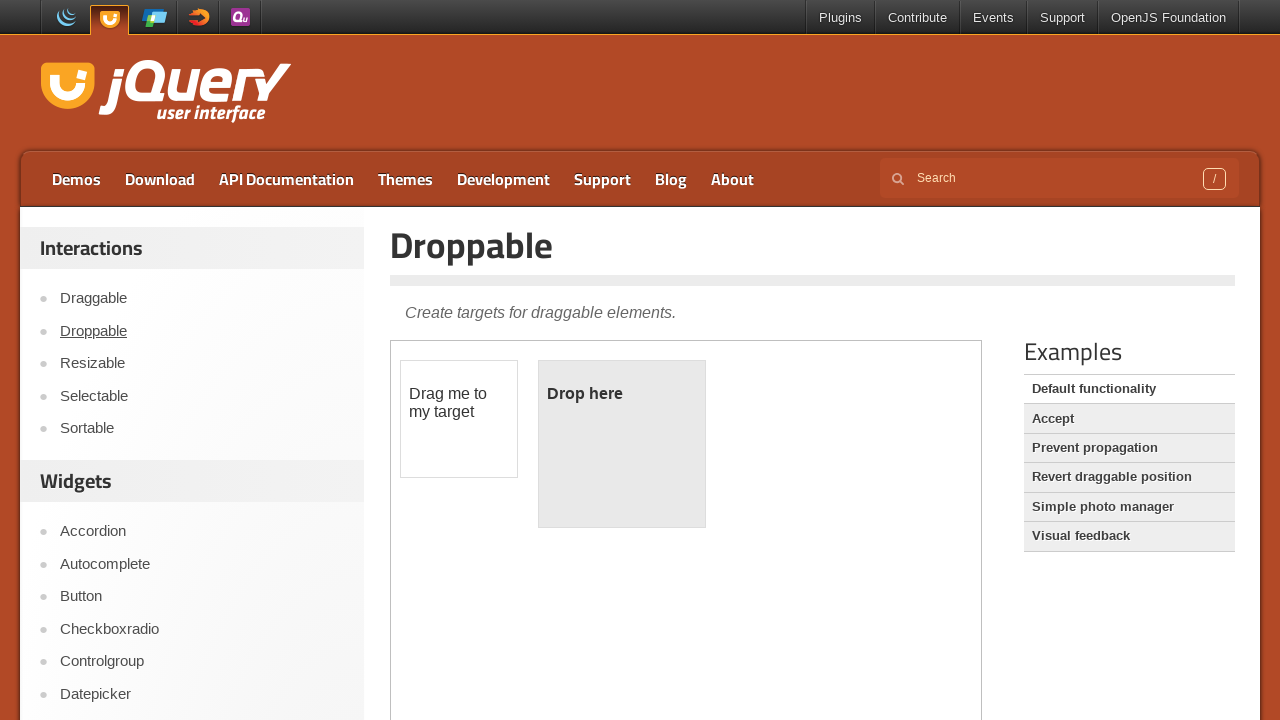

Located draggable element within iframe
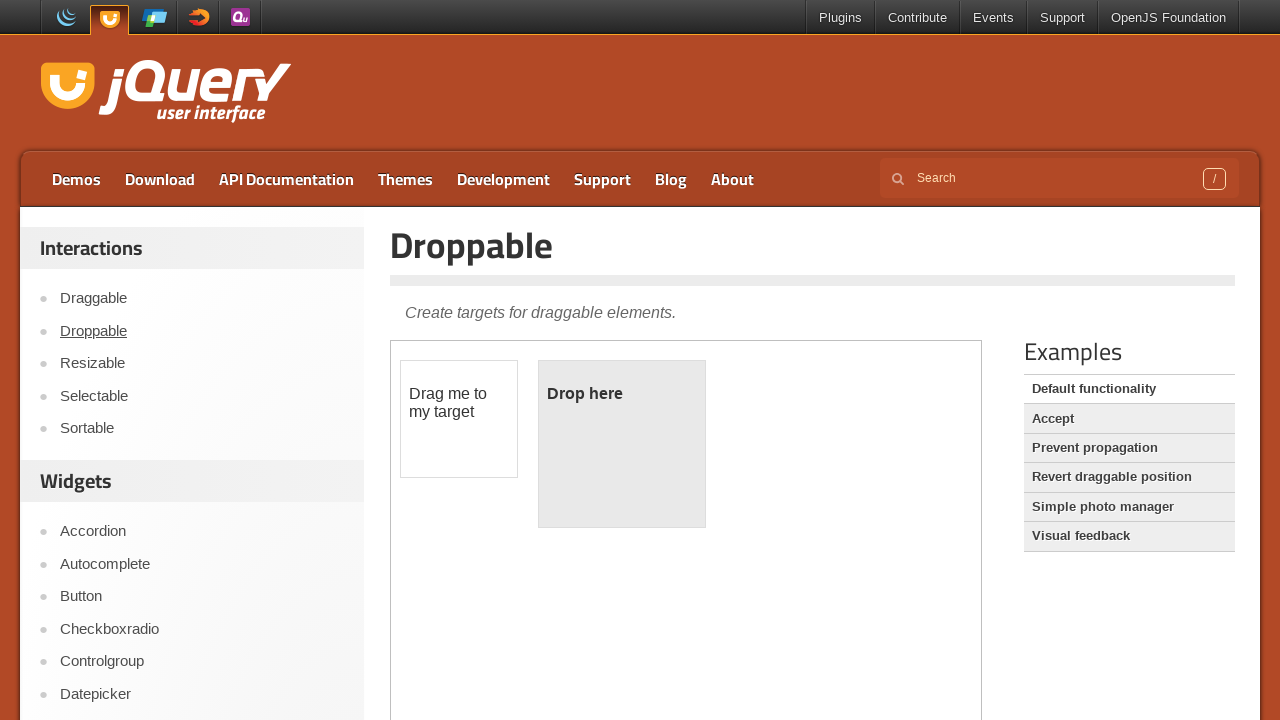

Located droppable element within iframe
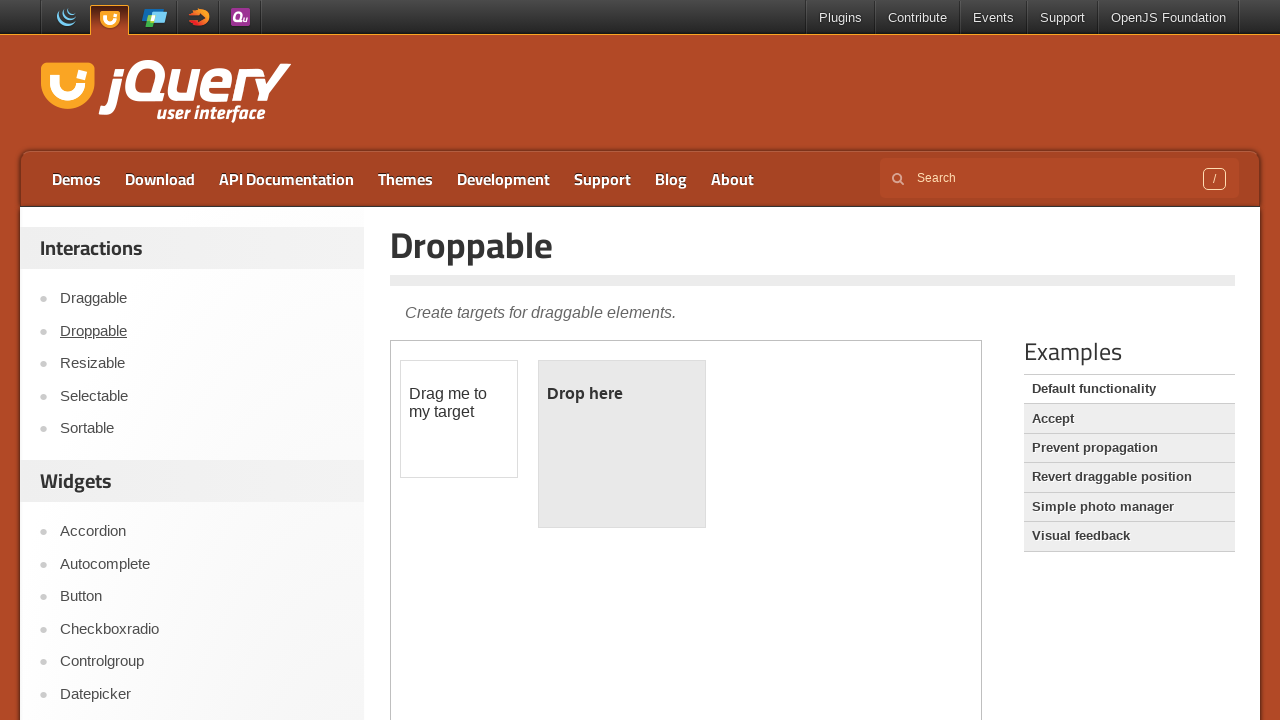

Performed drag-and-drop action from draggable to droppable element at (622, 444)
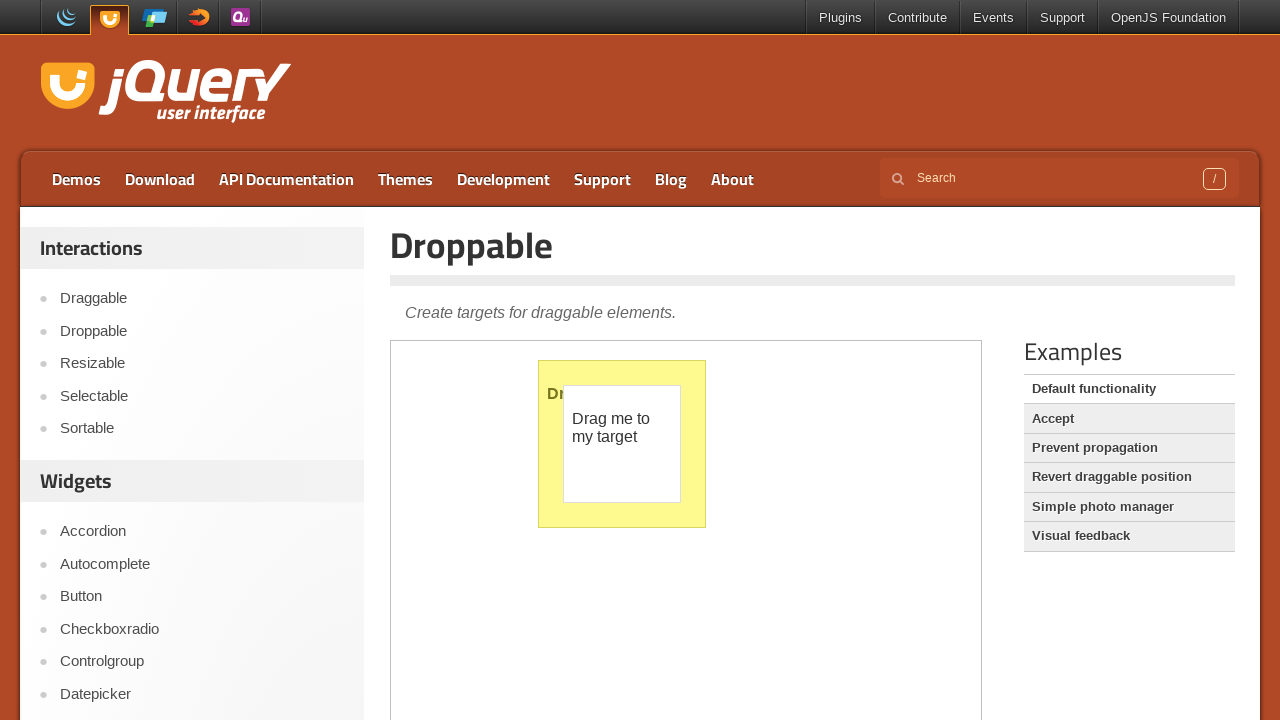

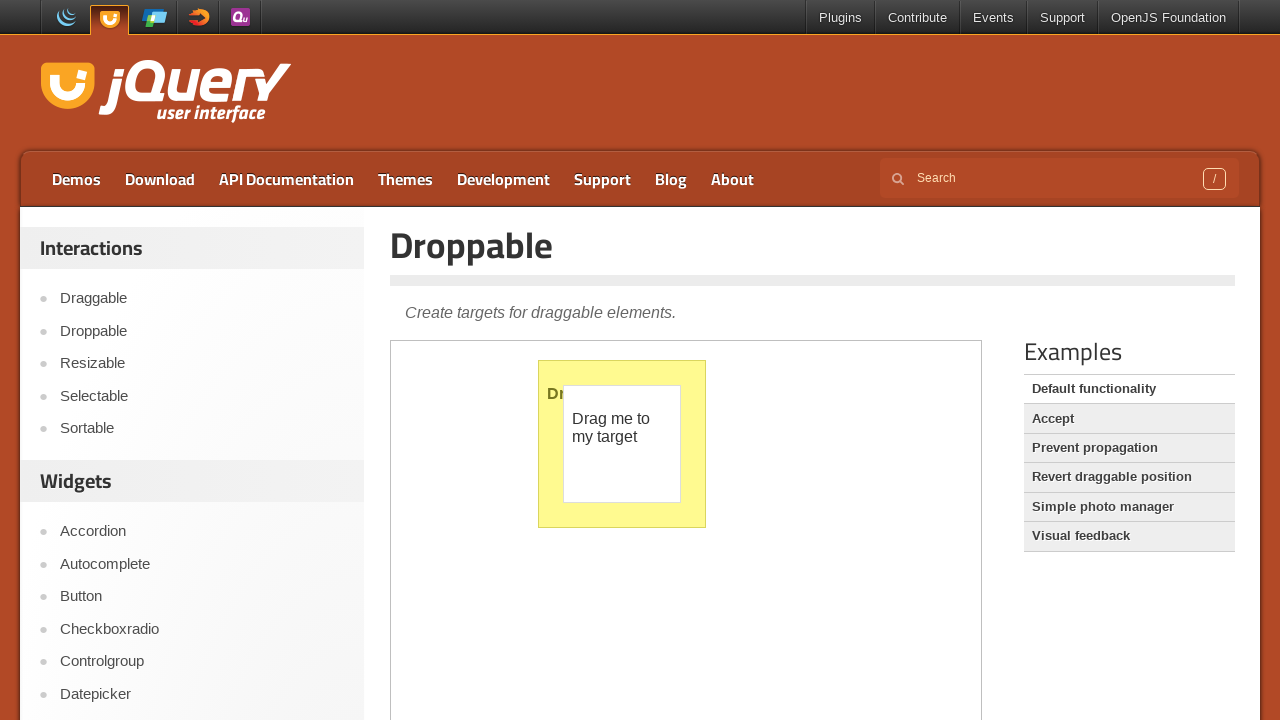